Navigates to a public GitHub user profile page and verifies that the repositories section is visible

Starting URL: https://github.com/PGrytsiuk

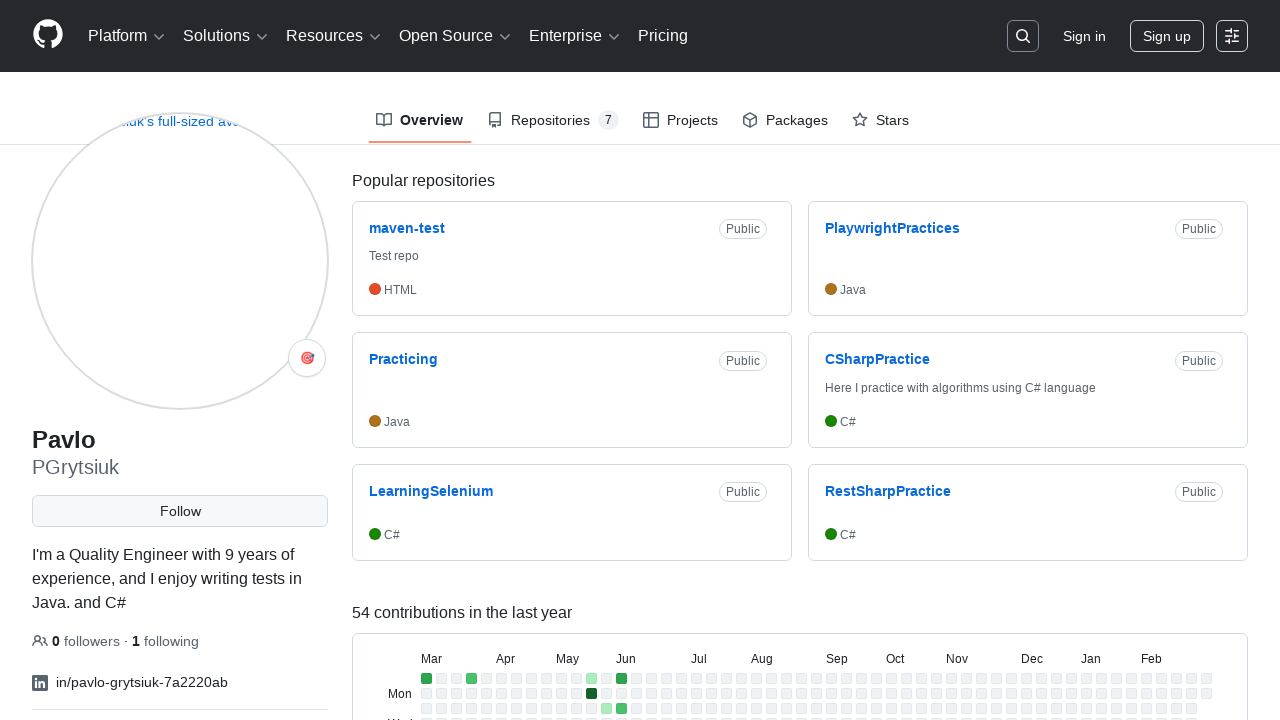

Navigated to GitHub user profile page https://github.com/PGrytsiuk
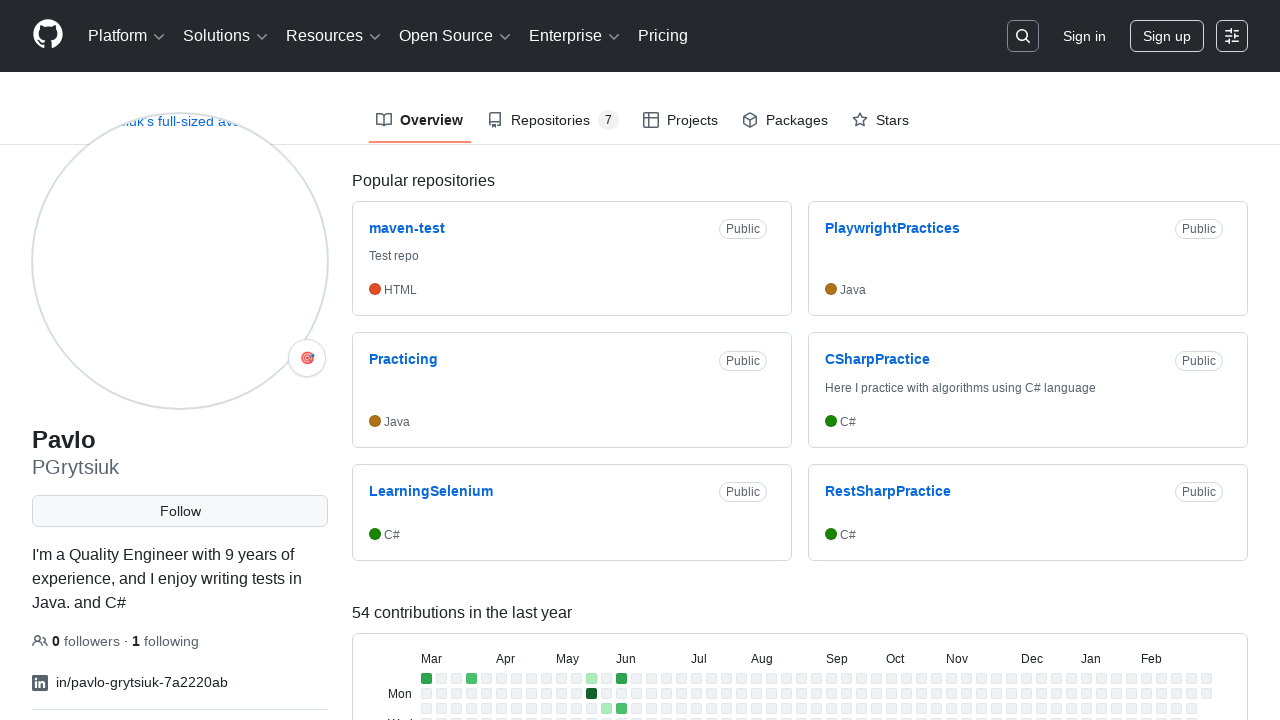

Repositories section is visible in user profile navigation
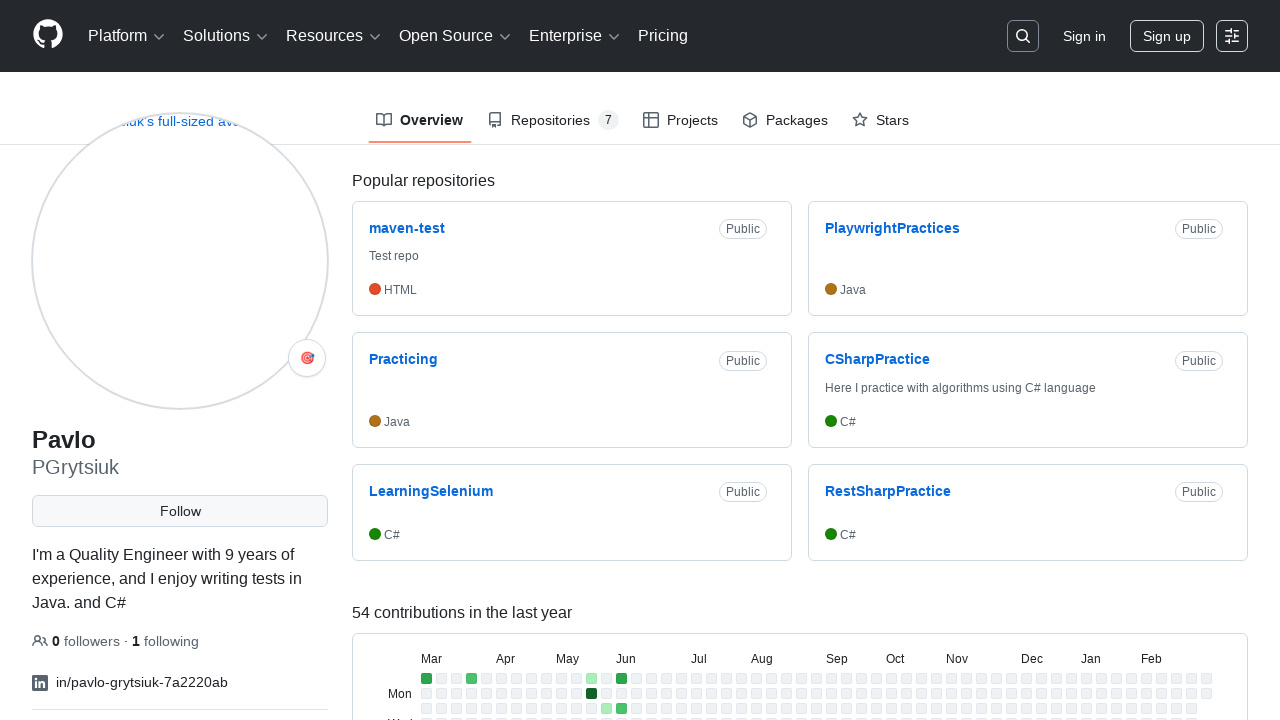

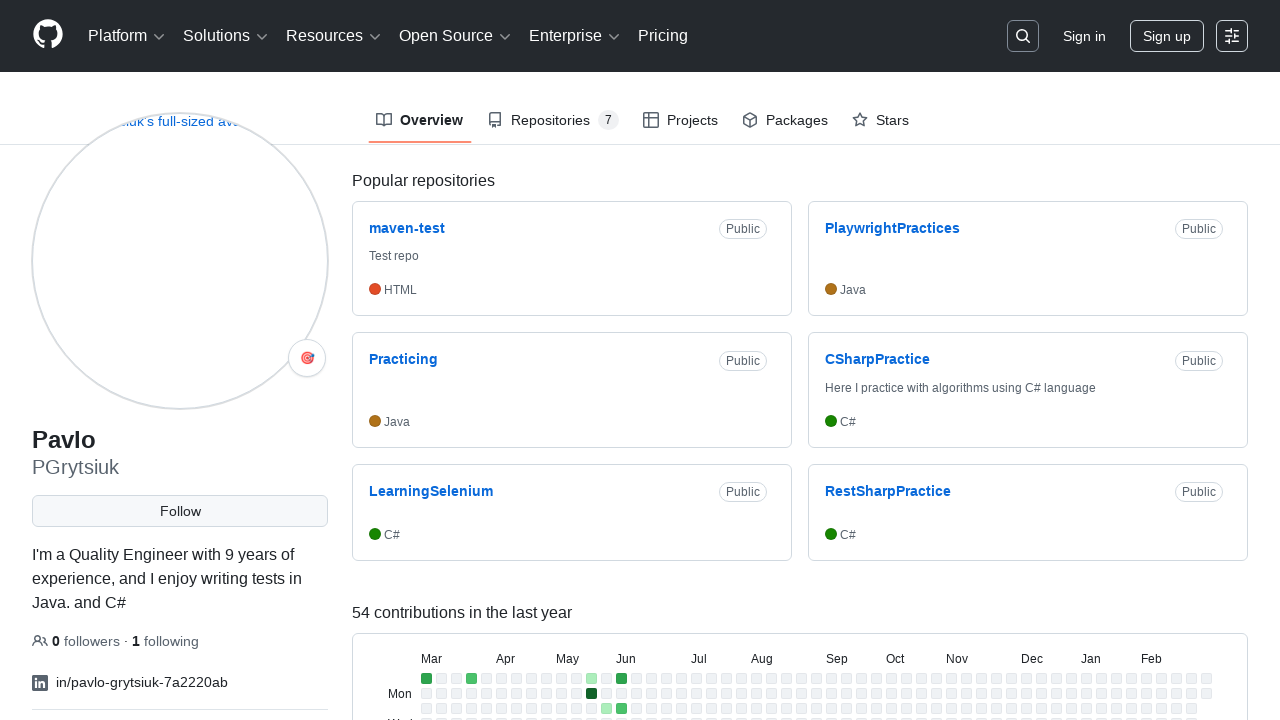